Tests the text box form on DemoQA by navigating to the Elements section, filling out user information fields, and verifying the output matches the input values.

Starting URL: https://demoqa.com

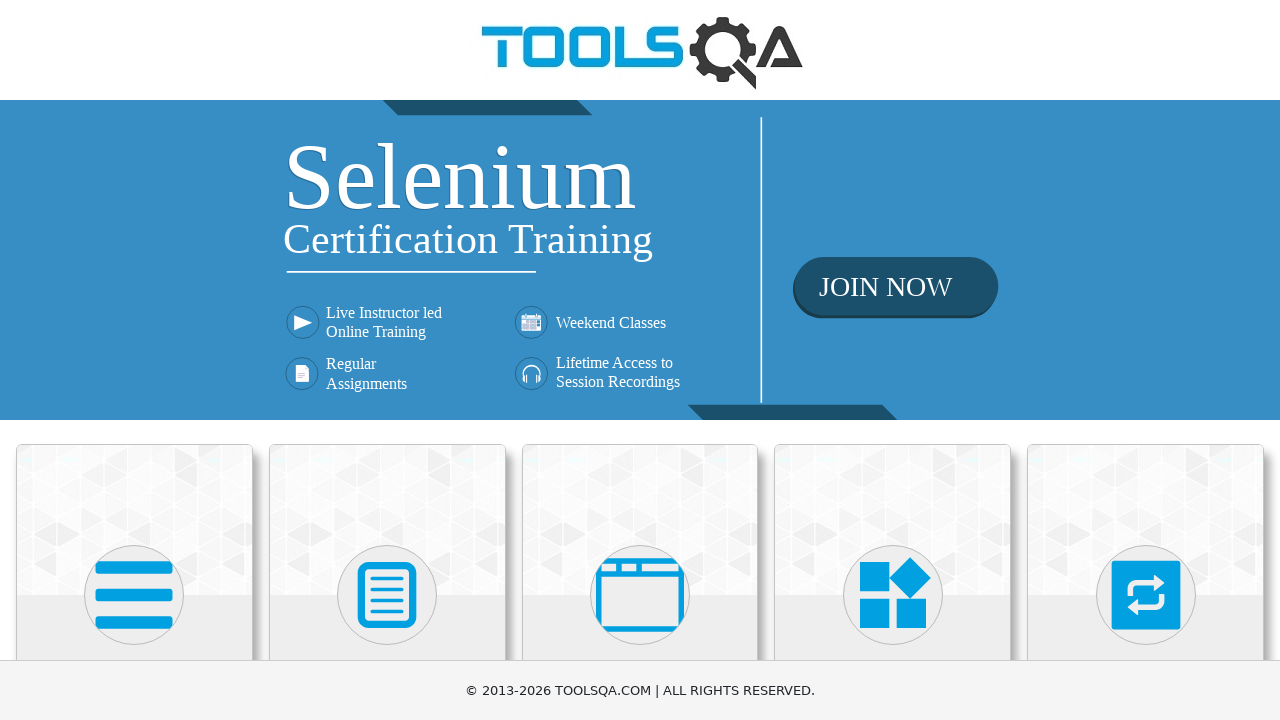

Clicked on Elements section at (134, 360) on xpath=//h5[text()='Elements']
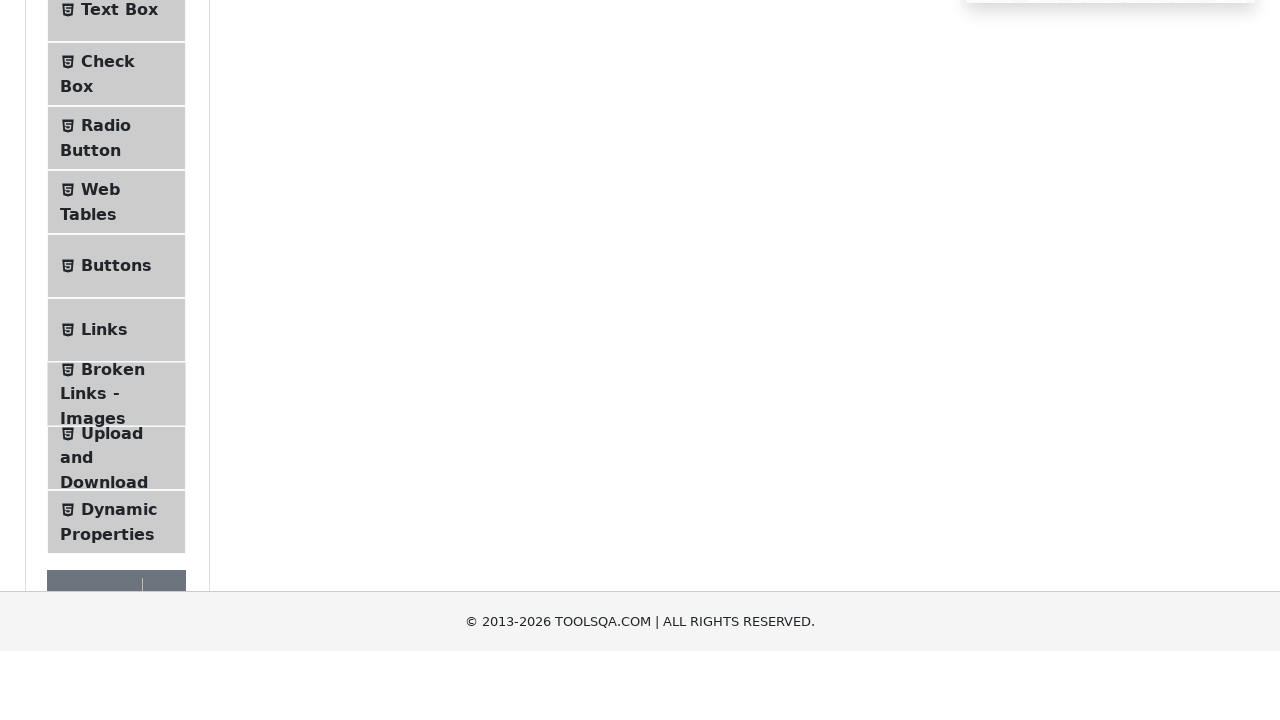

Clicked on Text Box section at (119, 261) on xpath=//span[text()='Text Box']
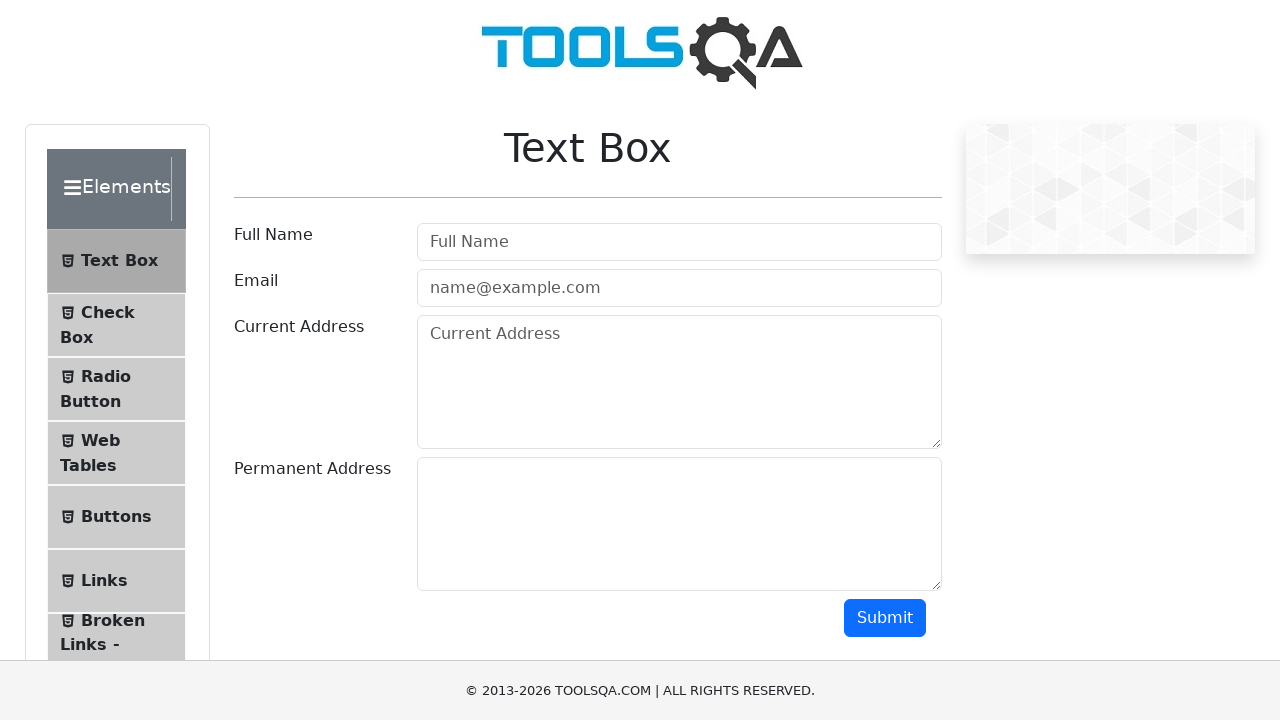

Filled userName field with 'Nick' on #userName
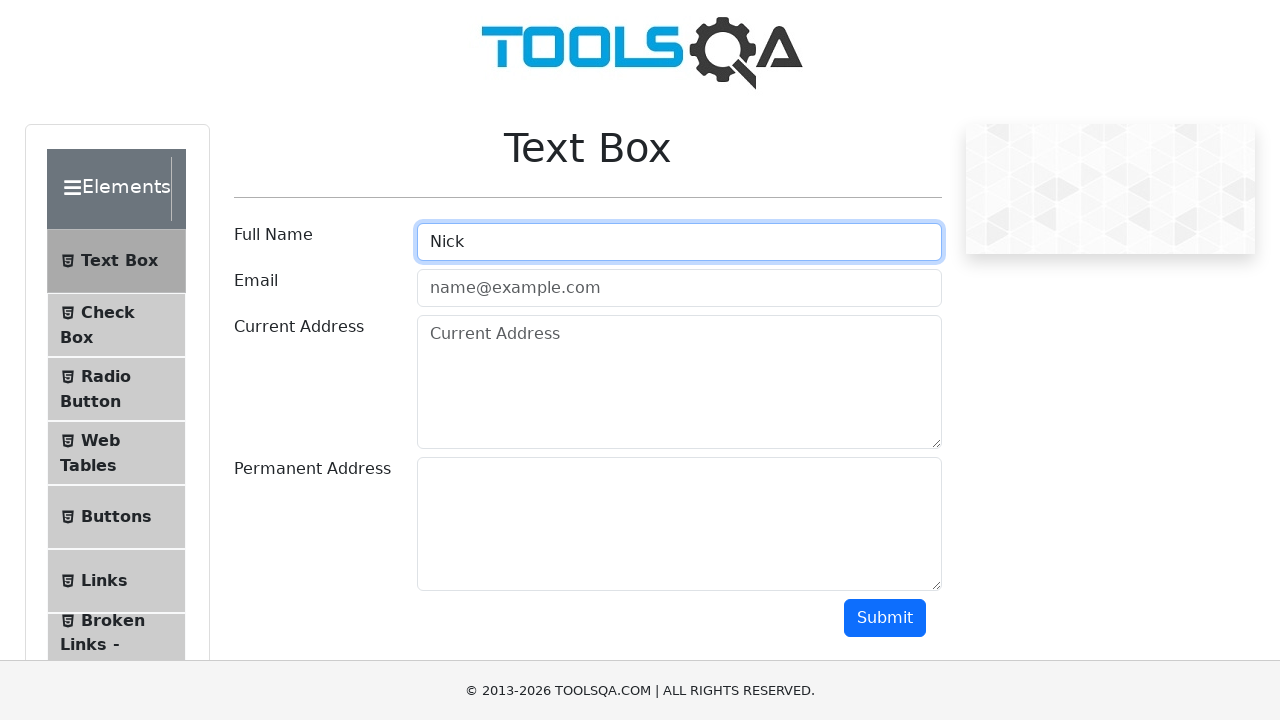

Filled userEmail field with 'nick@gmail.com' on #userEmail
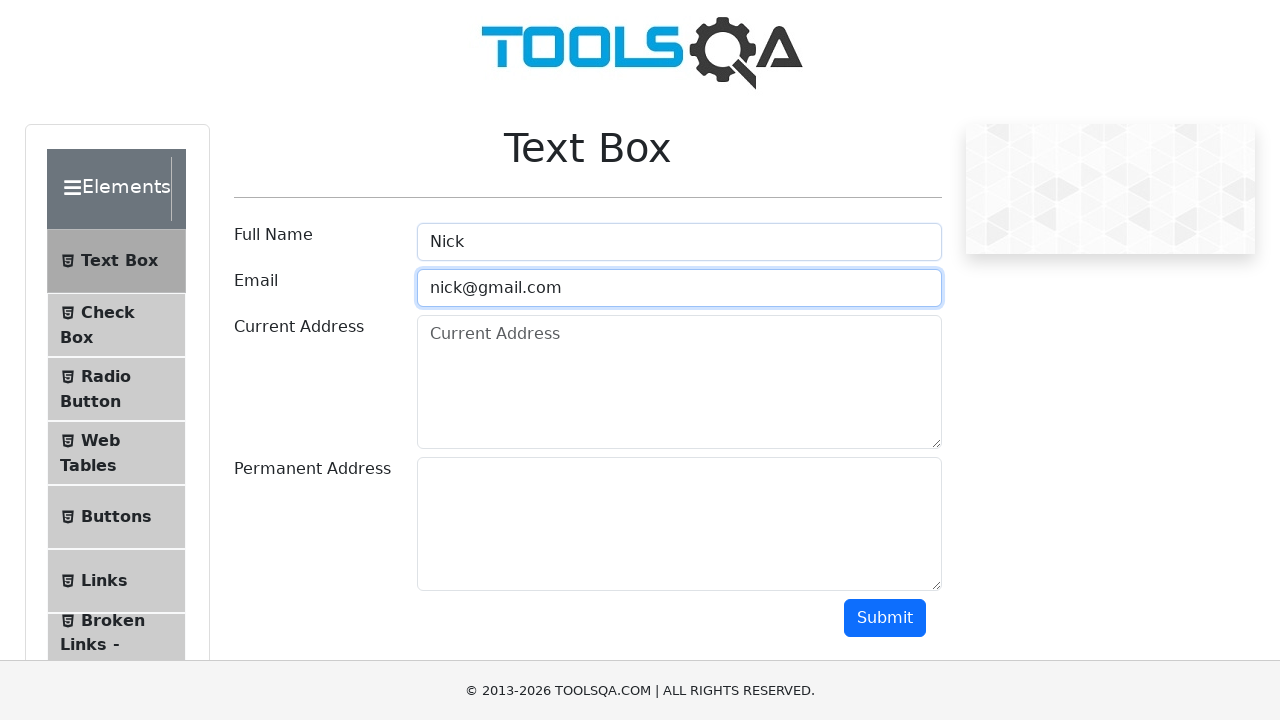

Filled currentAddress field with '325 Main St' on #currentAddress
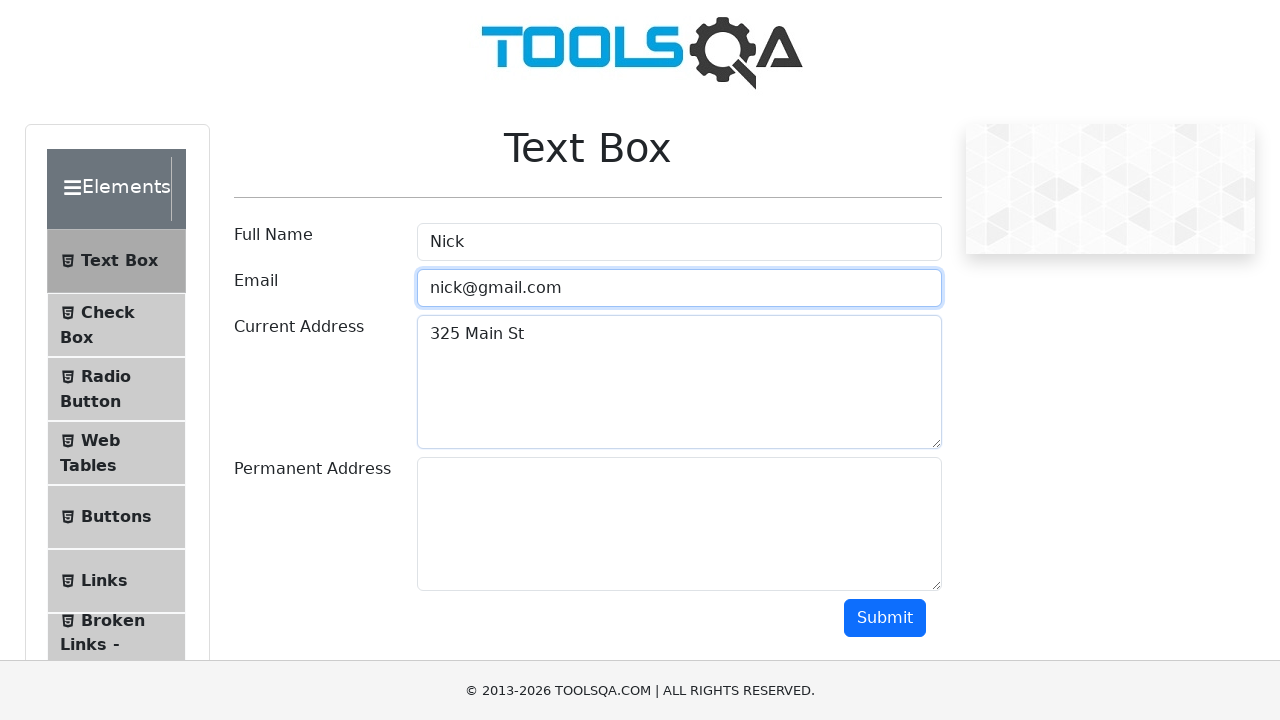

Filled permanentAddress field with '576 Main St' on #permanentAddress
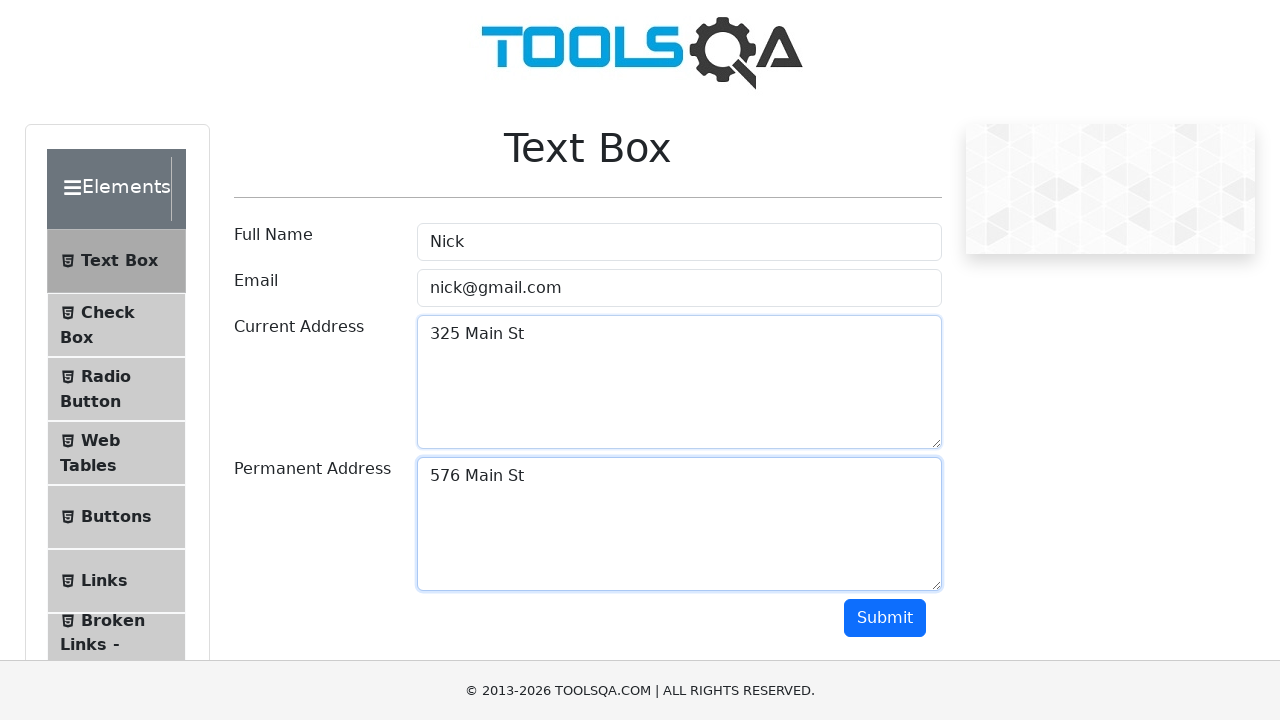

Clicked submit button to submit form at (885, 618) on #submit
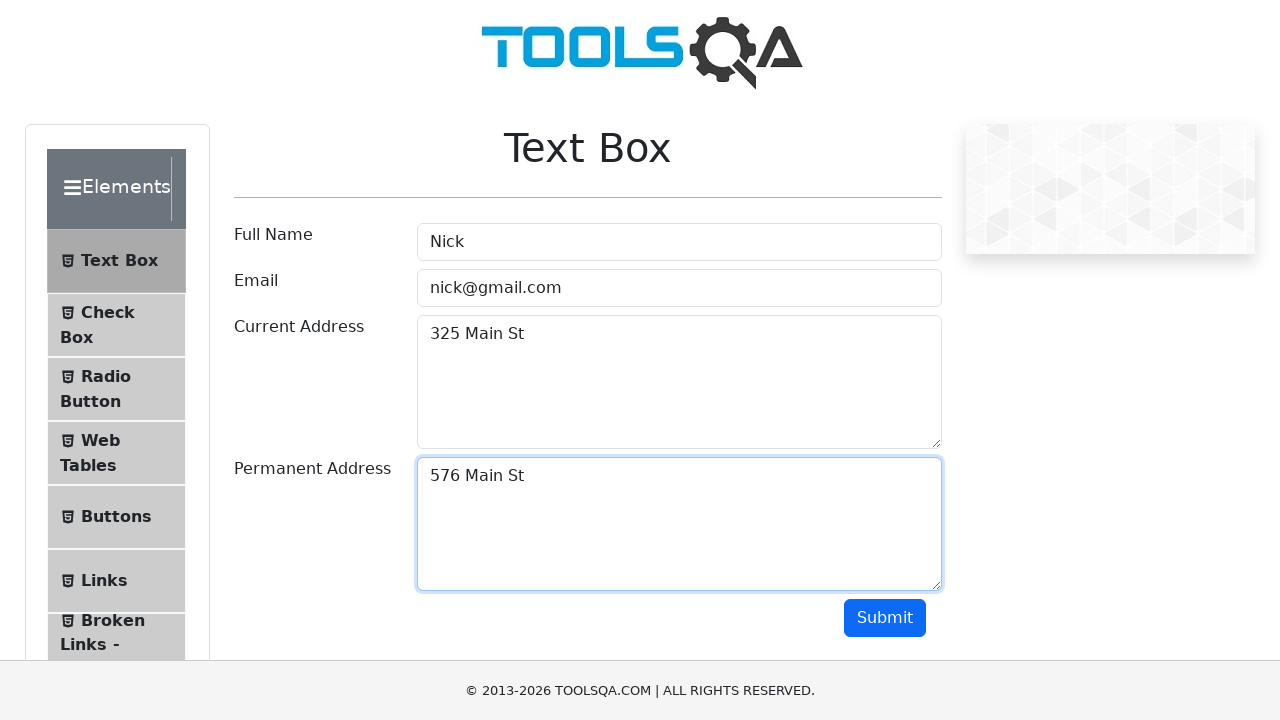

Output section loaded with name field visible
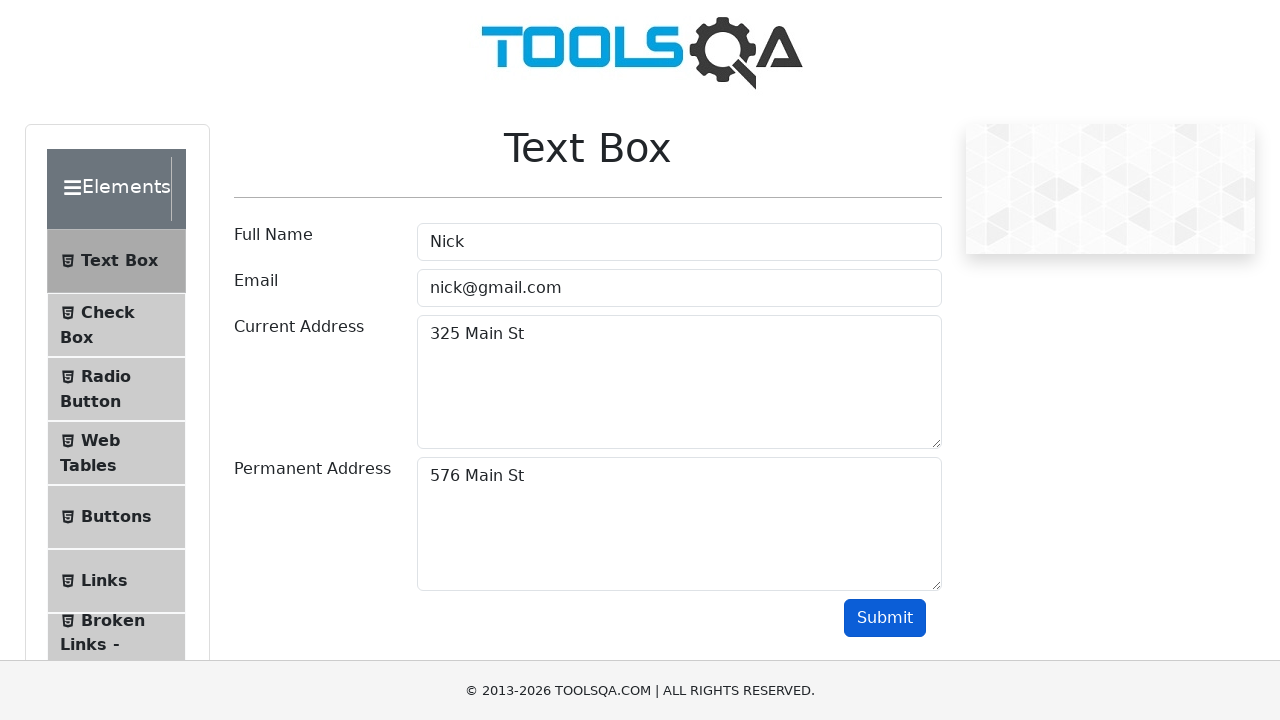

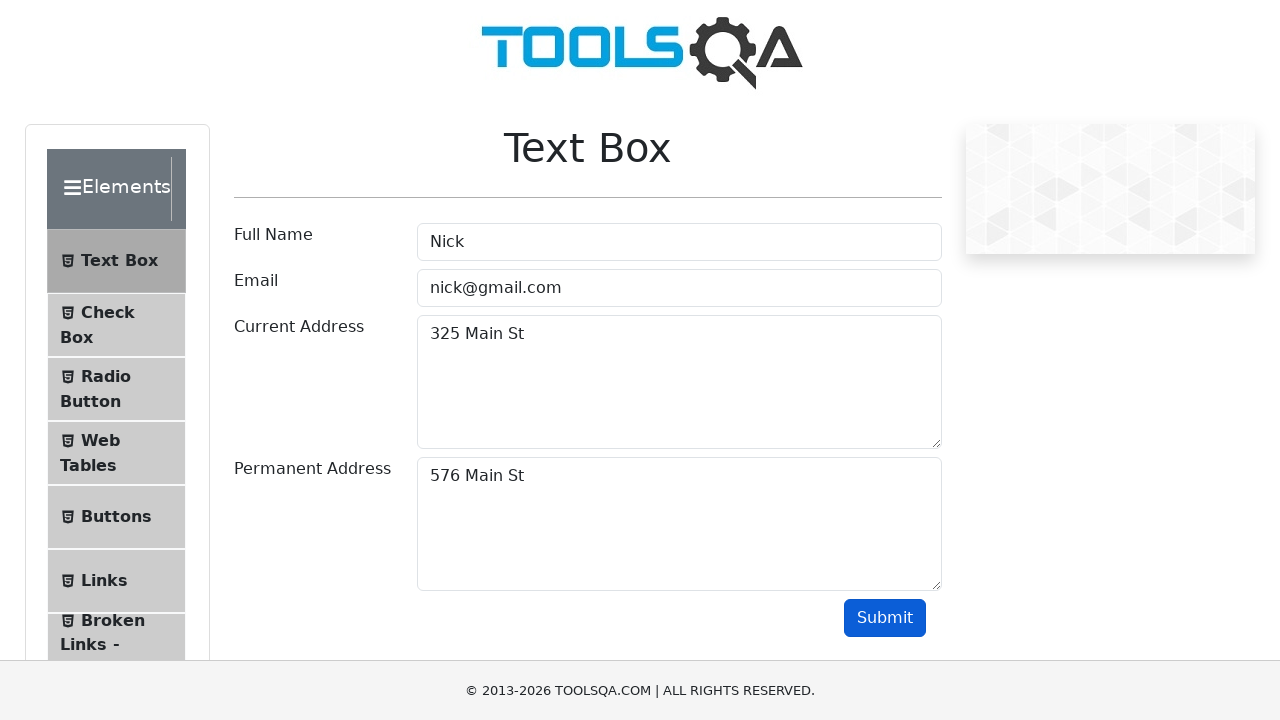